Tests window handling functionality by clicking a button that opens a new window and switching to it

Starting URL: http://demo.automationtesting.in/Windows.html

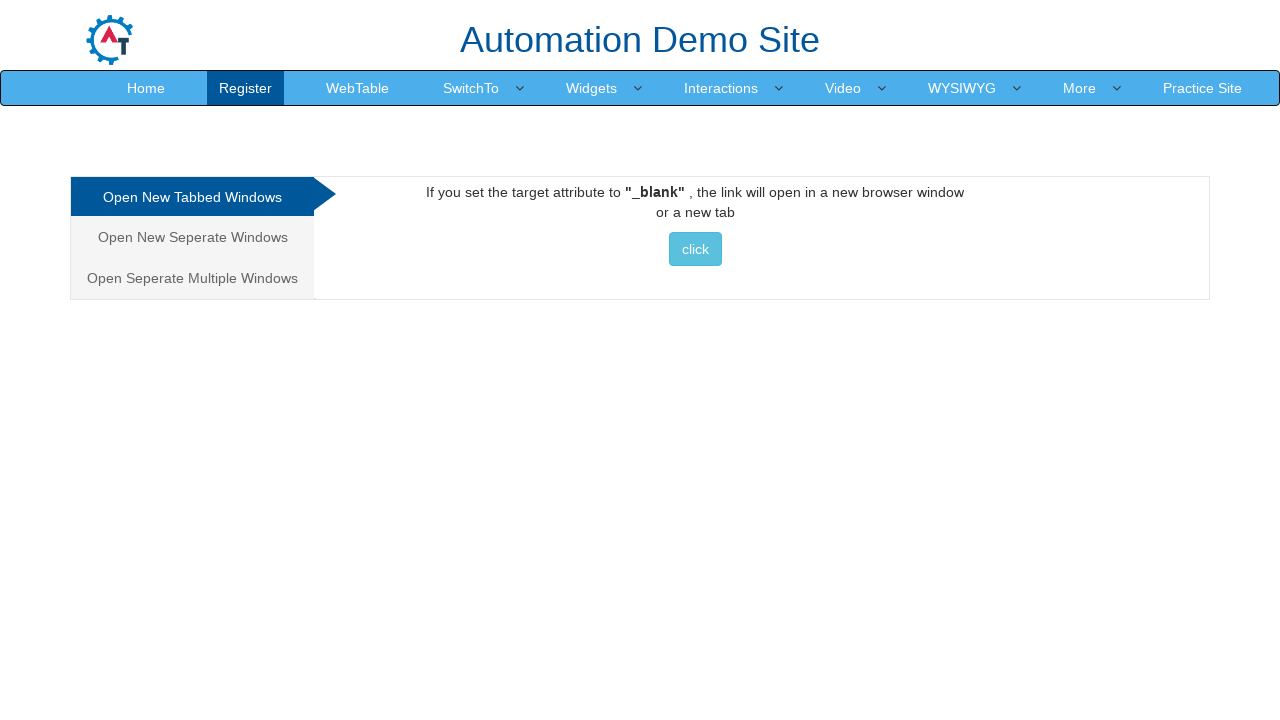

Clicked button to open new window at (695, 249) on xpath=//button[text()='    click   ']
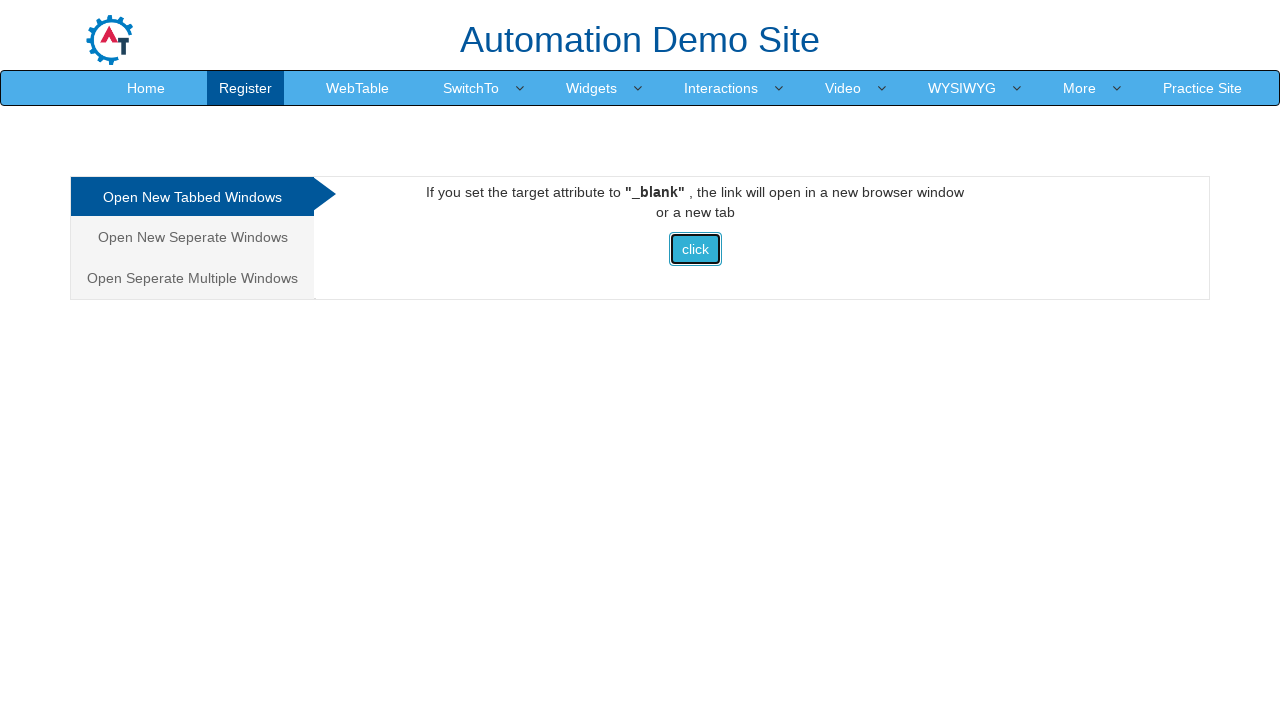

New window opened and page object captured
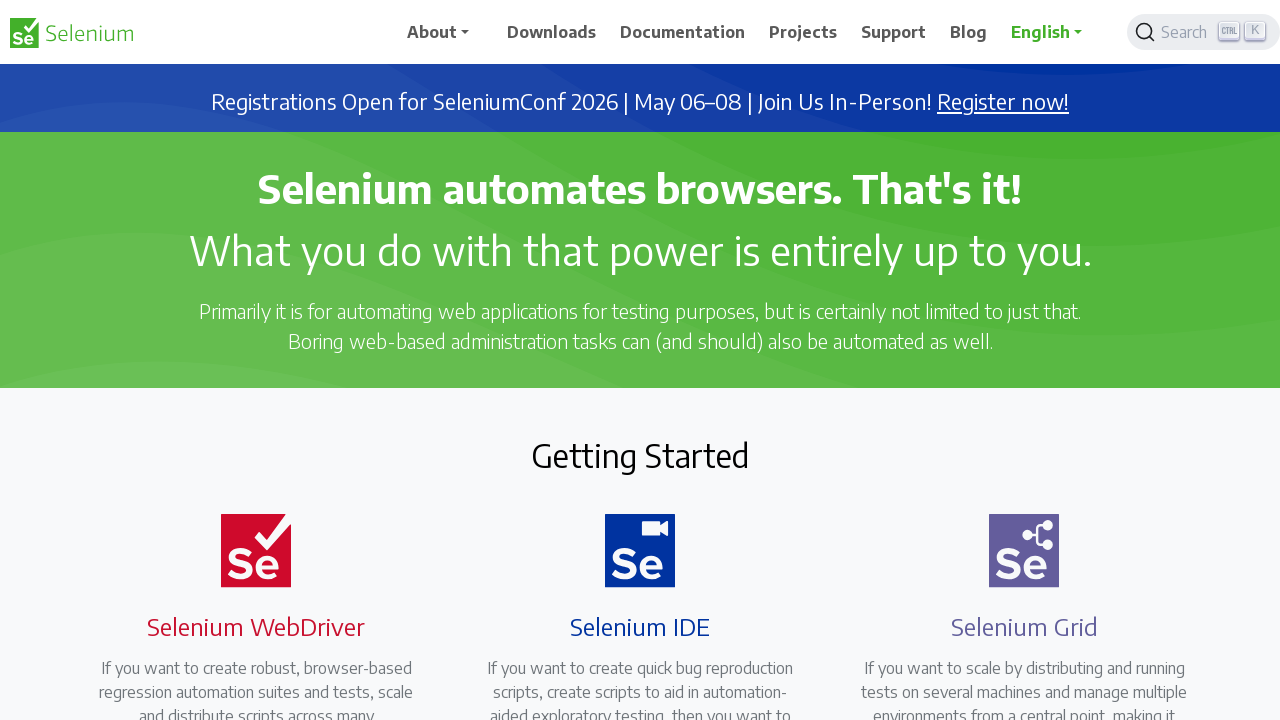

New window loaded completely
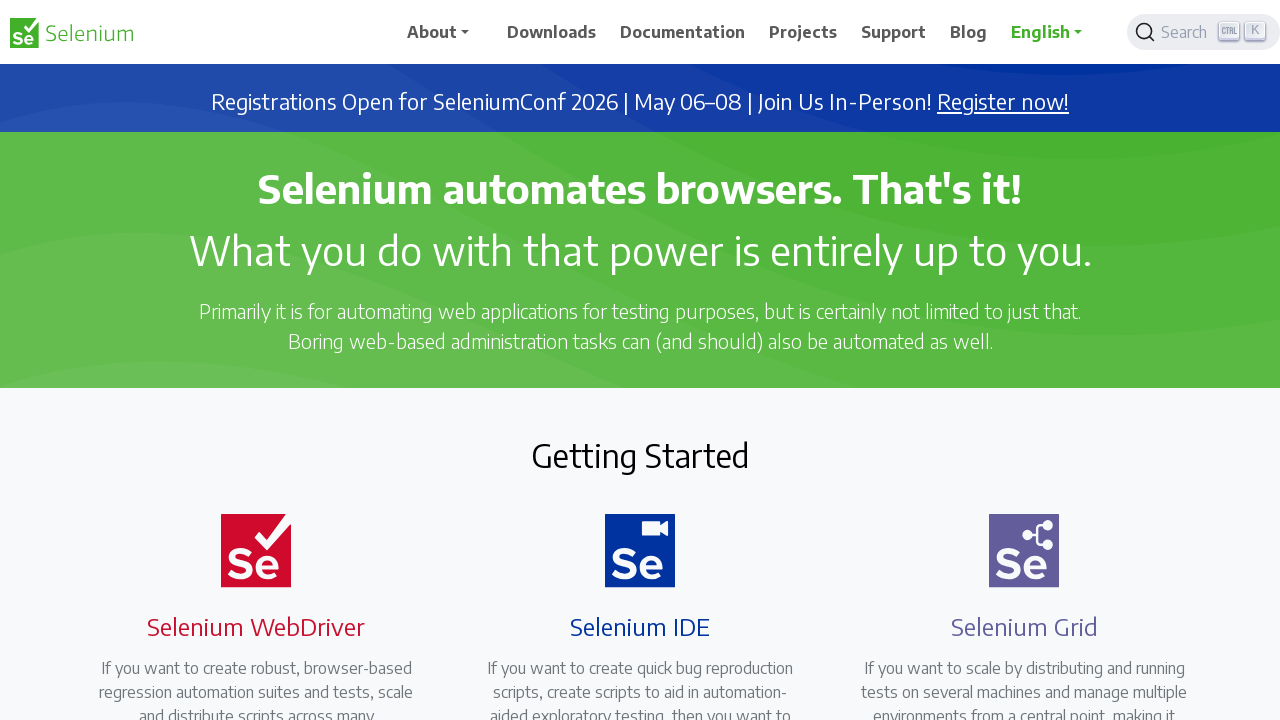

Retrieved page title: Selenium
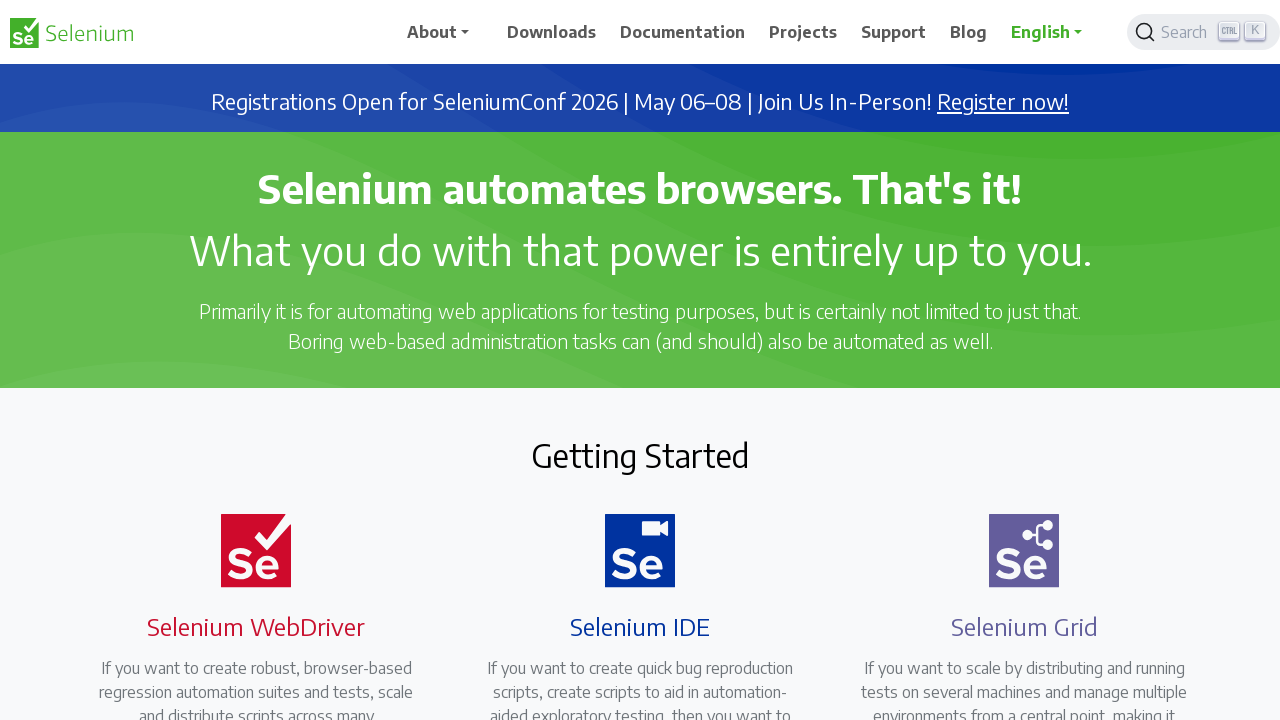

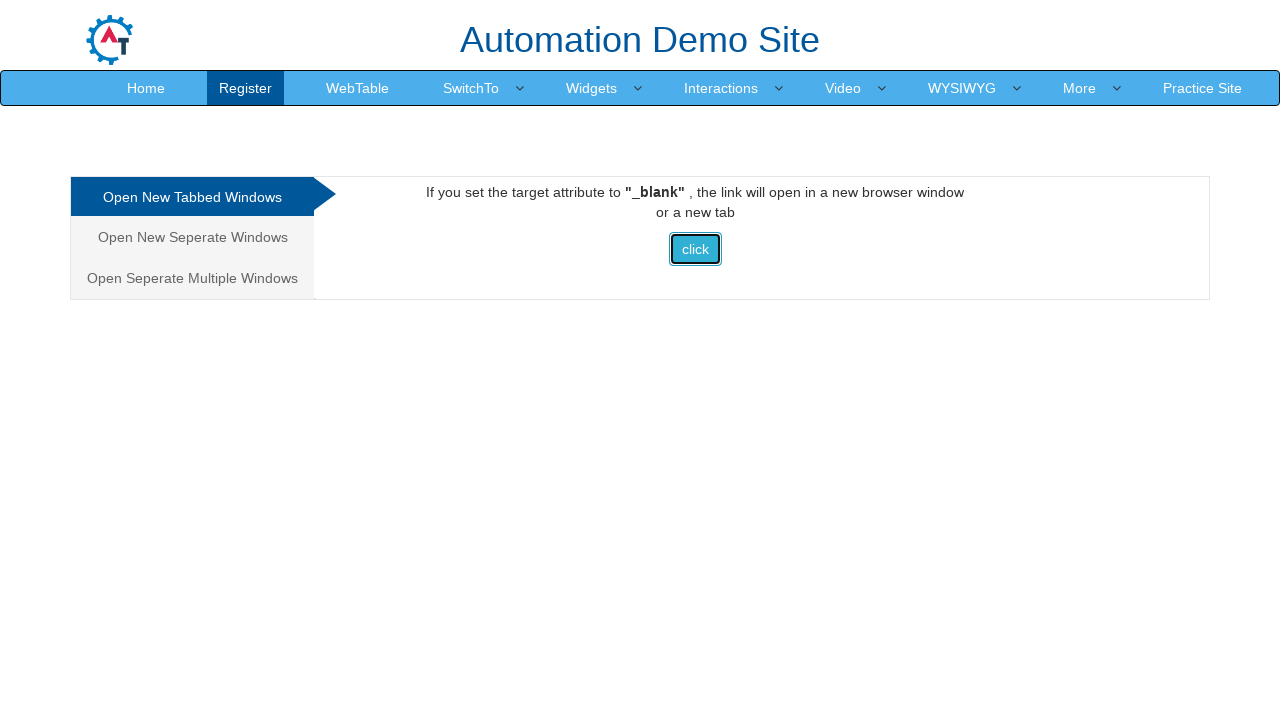